Tests various popup and UI interactions including hiding/showing elements, handling dialog popups, hovering over elements, and interacting with iframes

Starting URL: https://rahulshettyacademy.com/AutomationPractice/

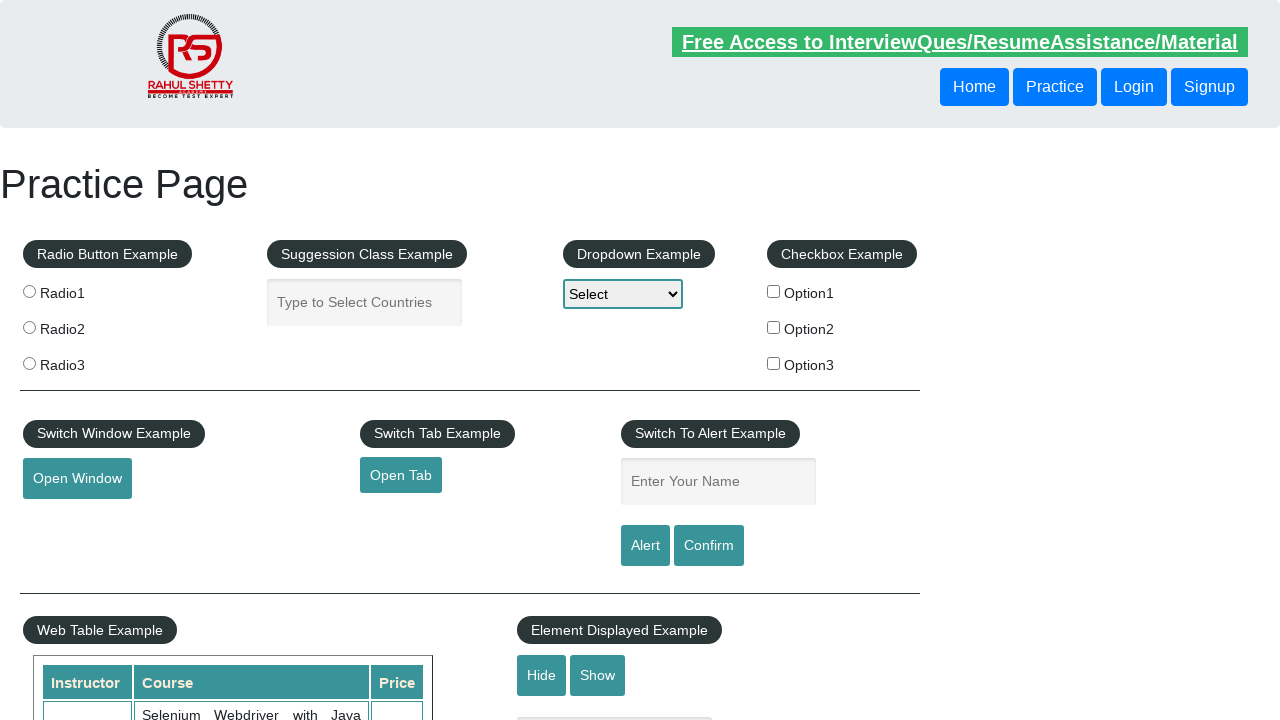

Waited for text element to be visible
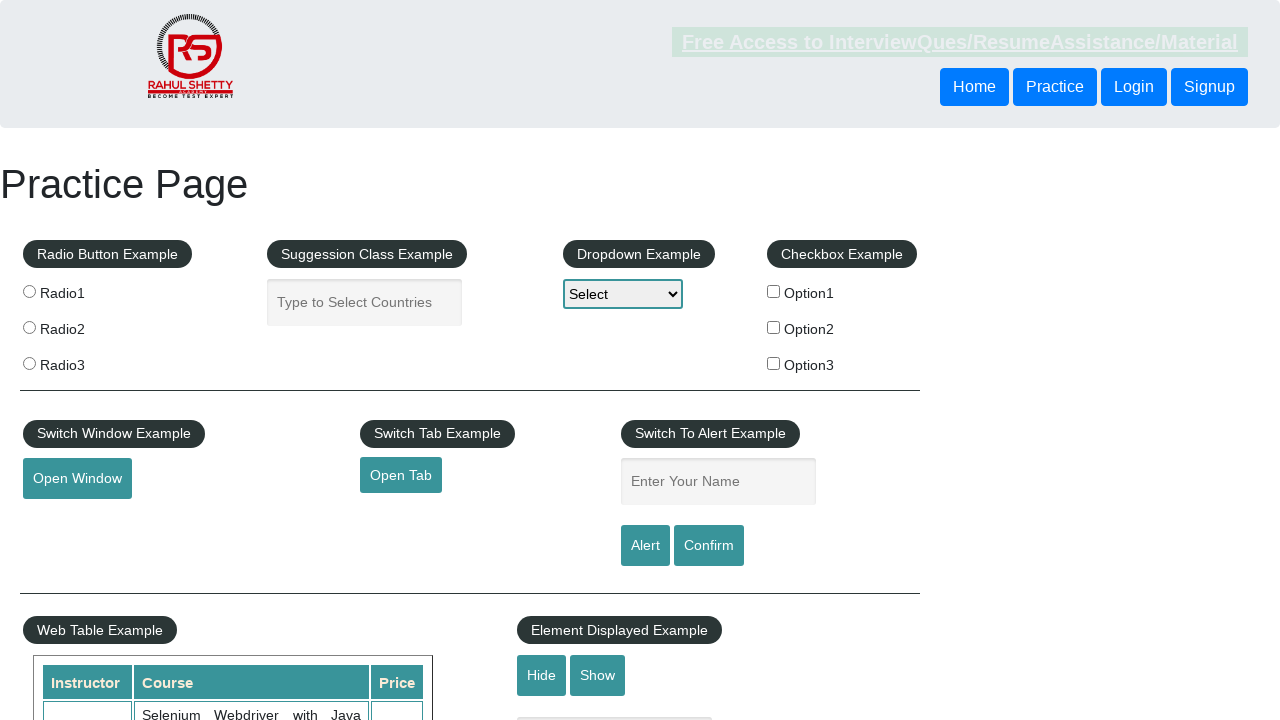

Clicked hide button to hide text element at (542, 675) on #hide-textbox
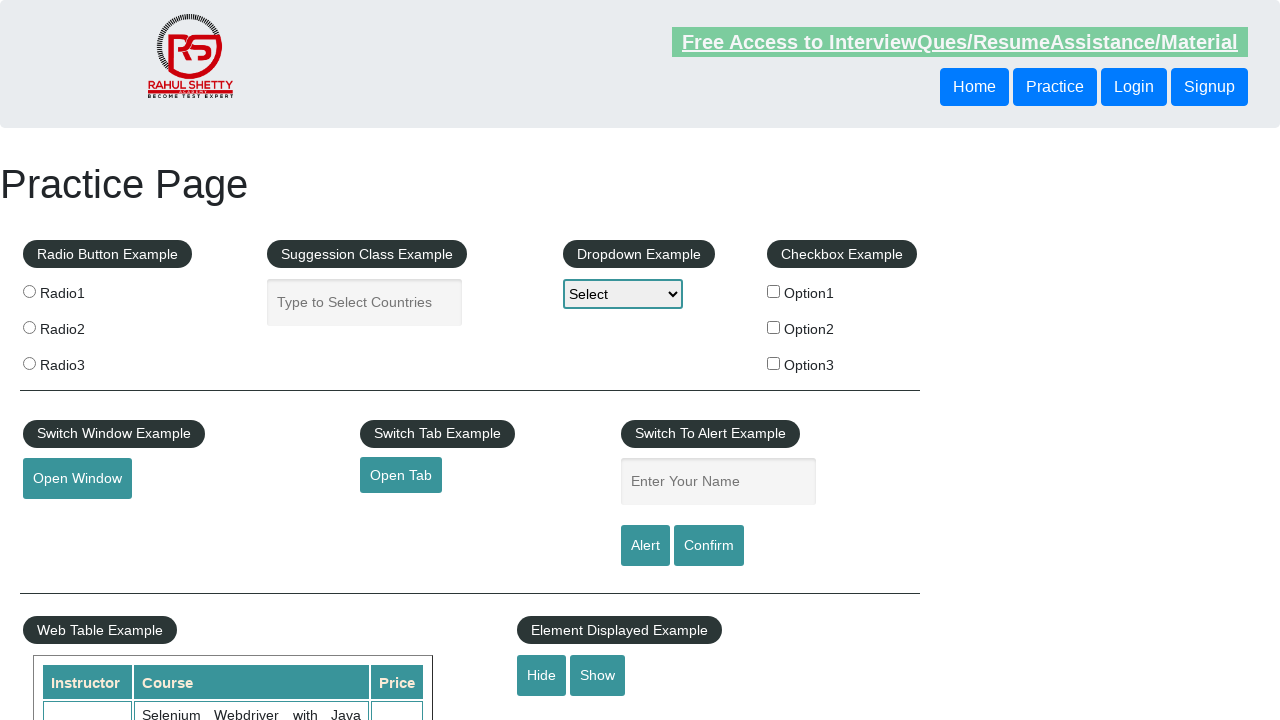

Verified text element is now hidden
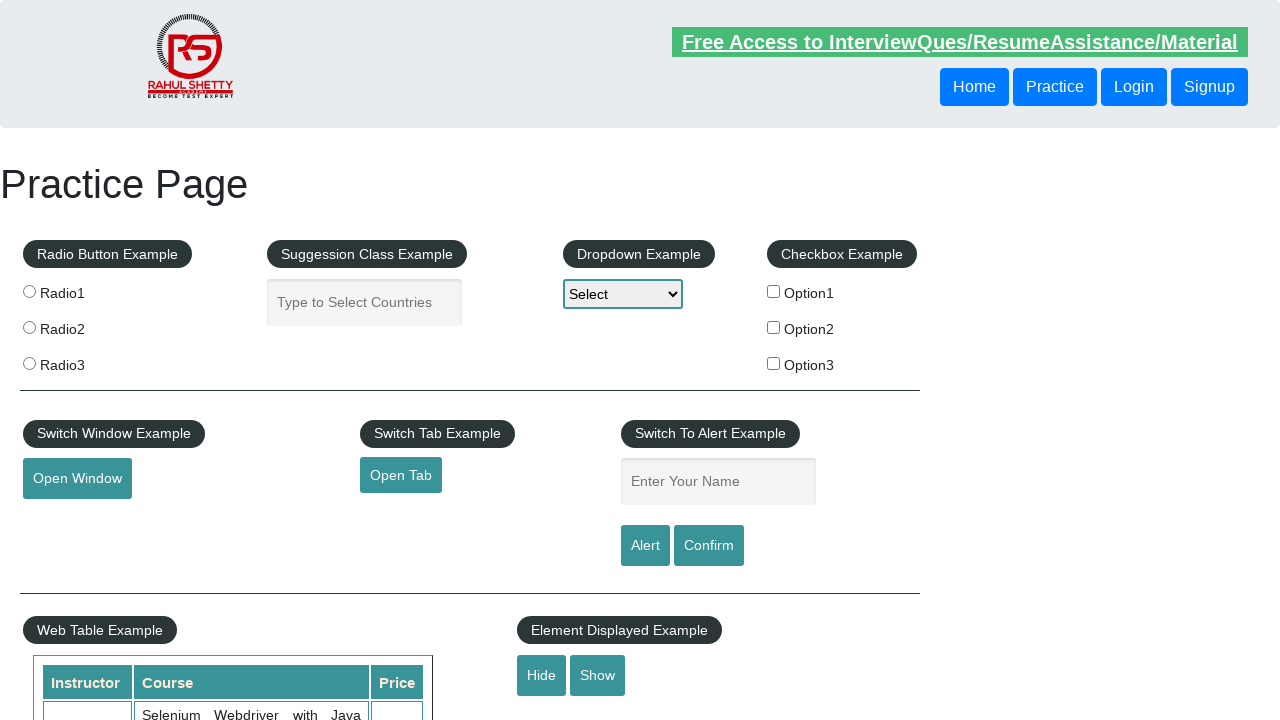

Set up dialog handler to accept dialogs
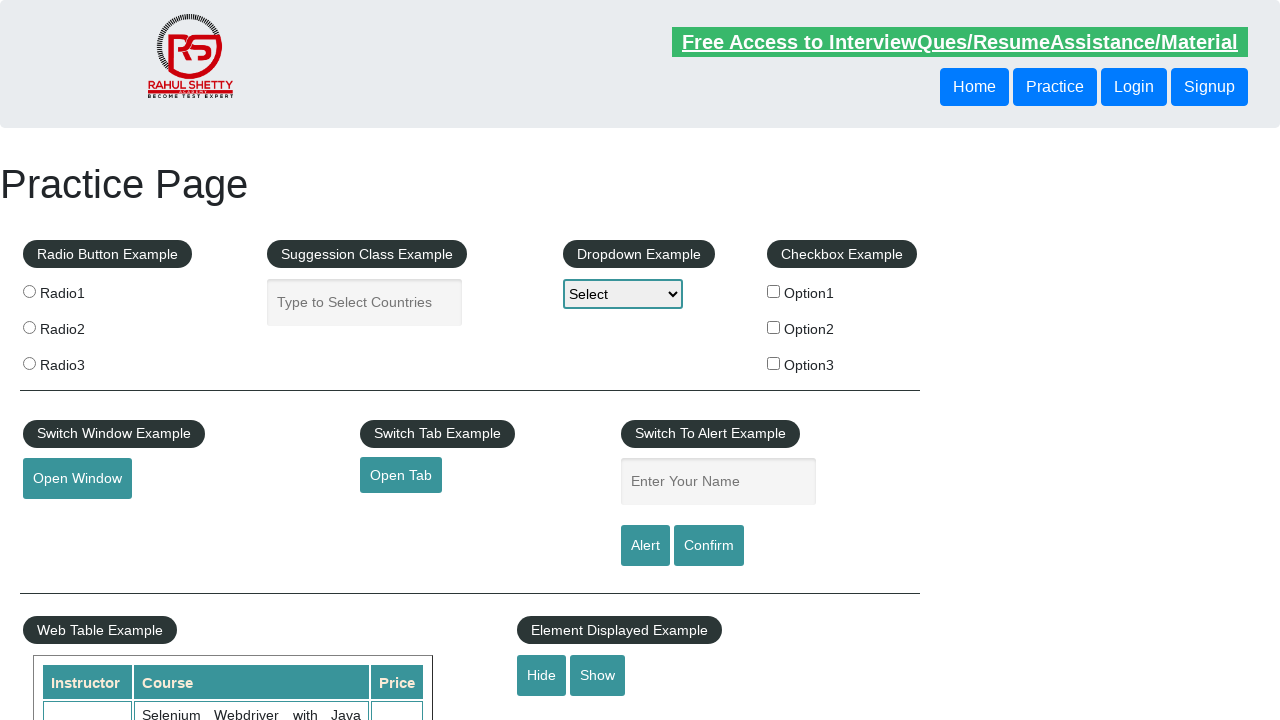

Clicked confirm button to trigger dialog at (709, 546) on #confirmbtn
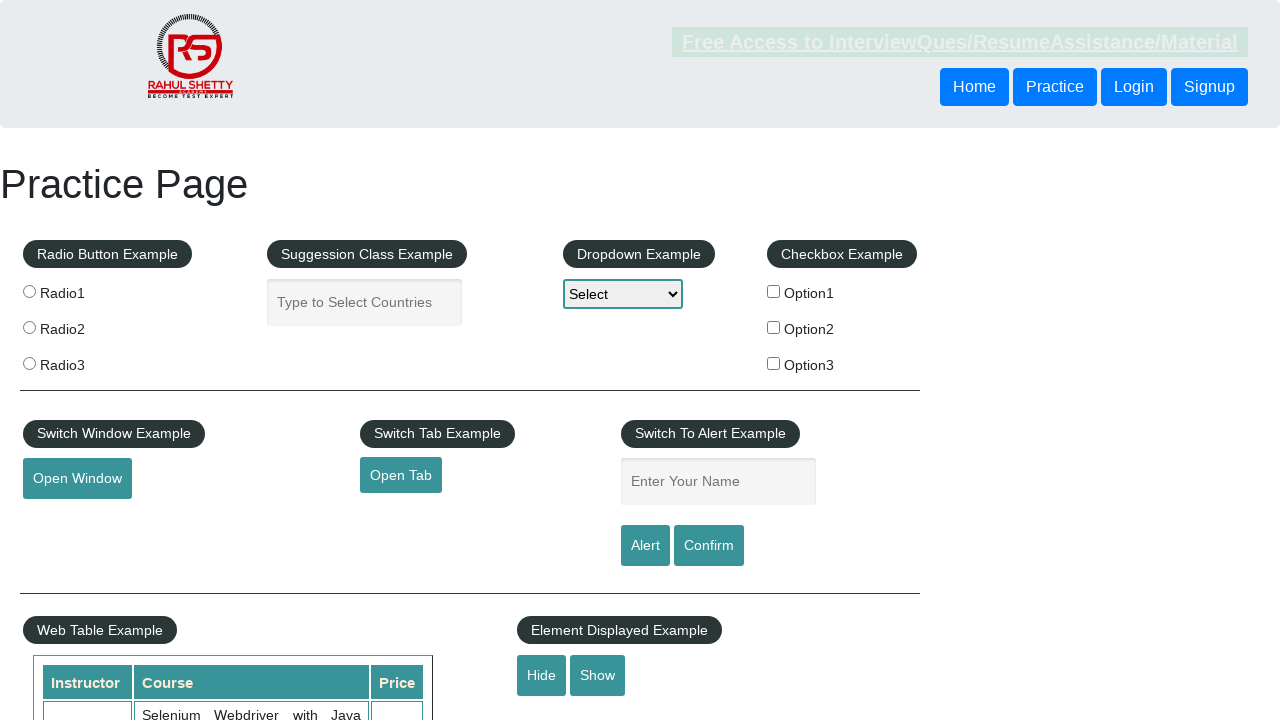

Hovered over mouse hover element at (83, 361) on #mousehover
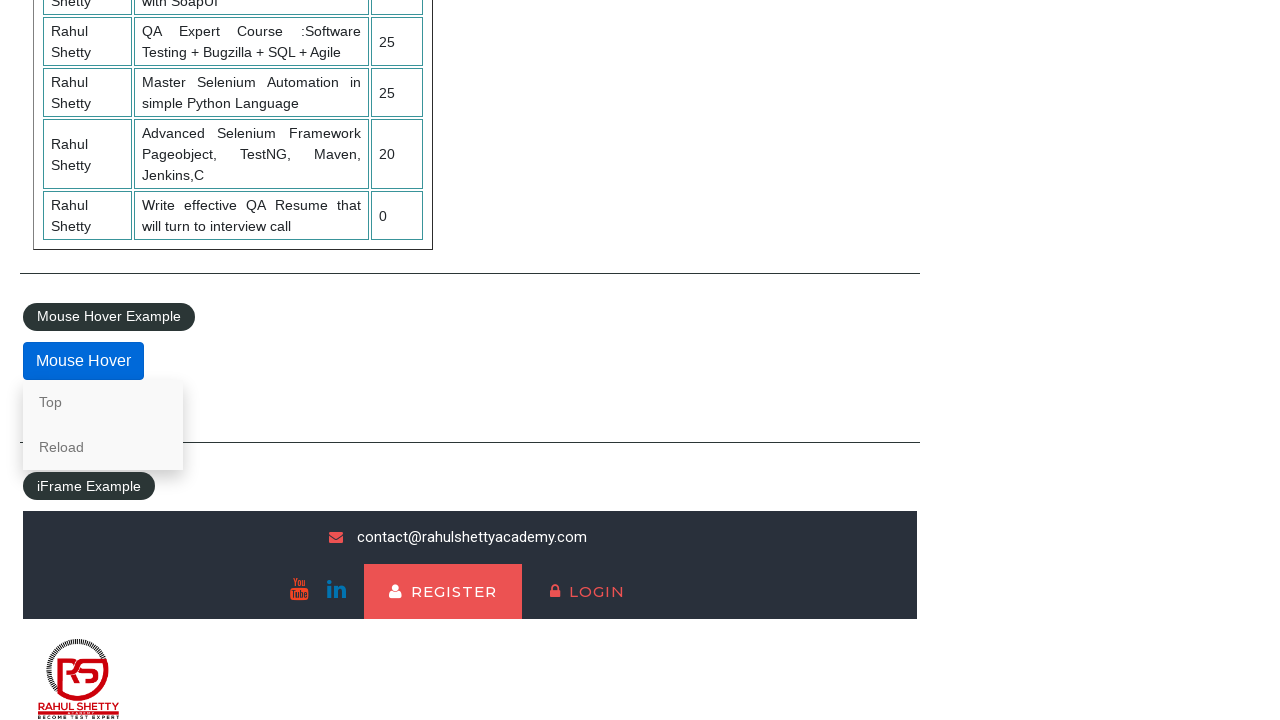

Clicked lifetime access link in iframe at (307, 675) on #courses-iframe >> internal:control=enter-frame >> li a[href*='lifetime-access']
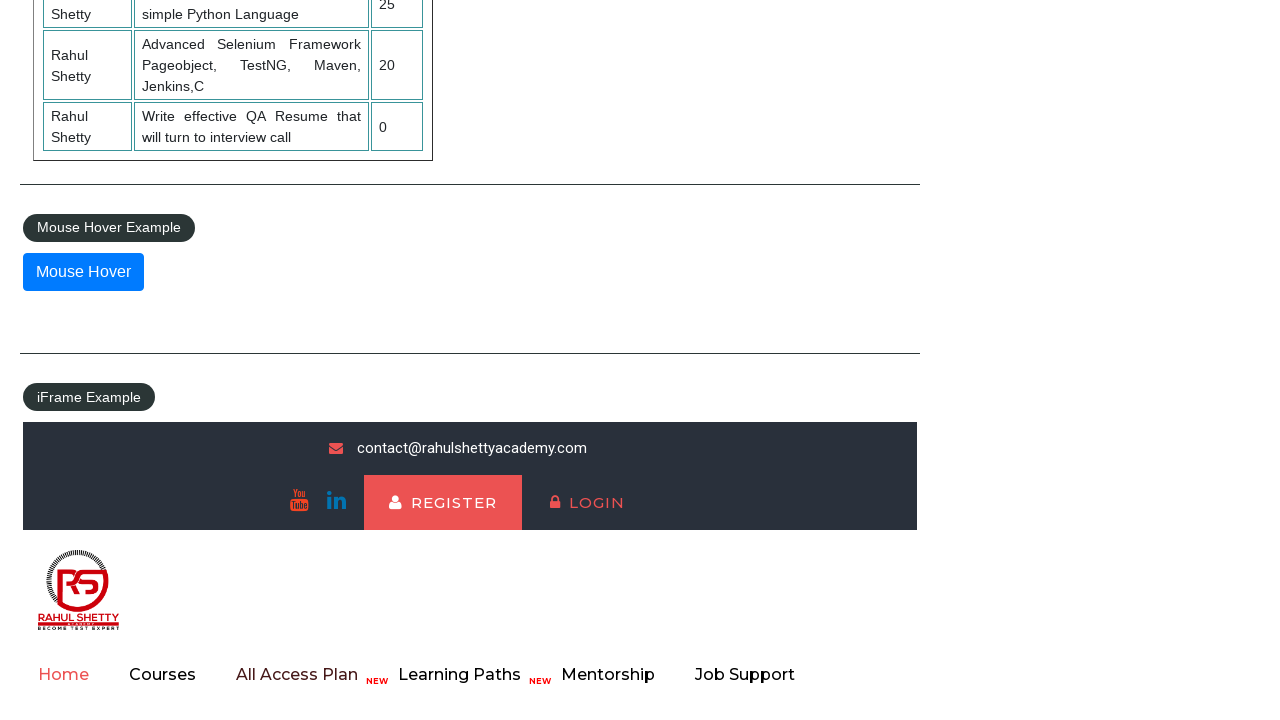

Retrieved text content from iframe element: 'Join 13,522 Happy Subscibers!'
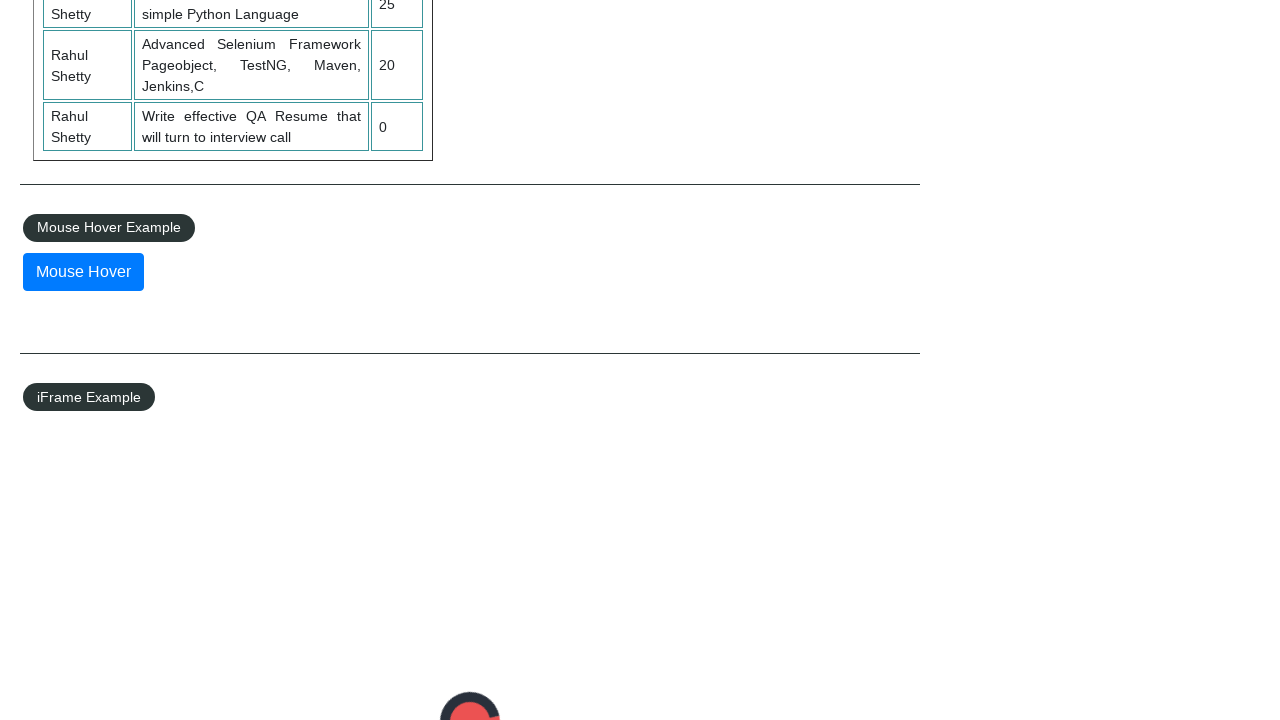

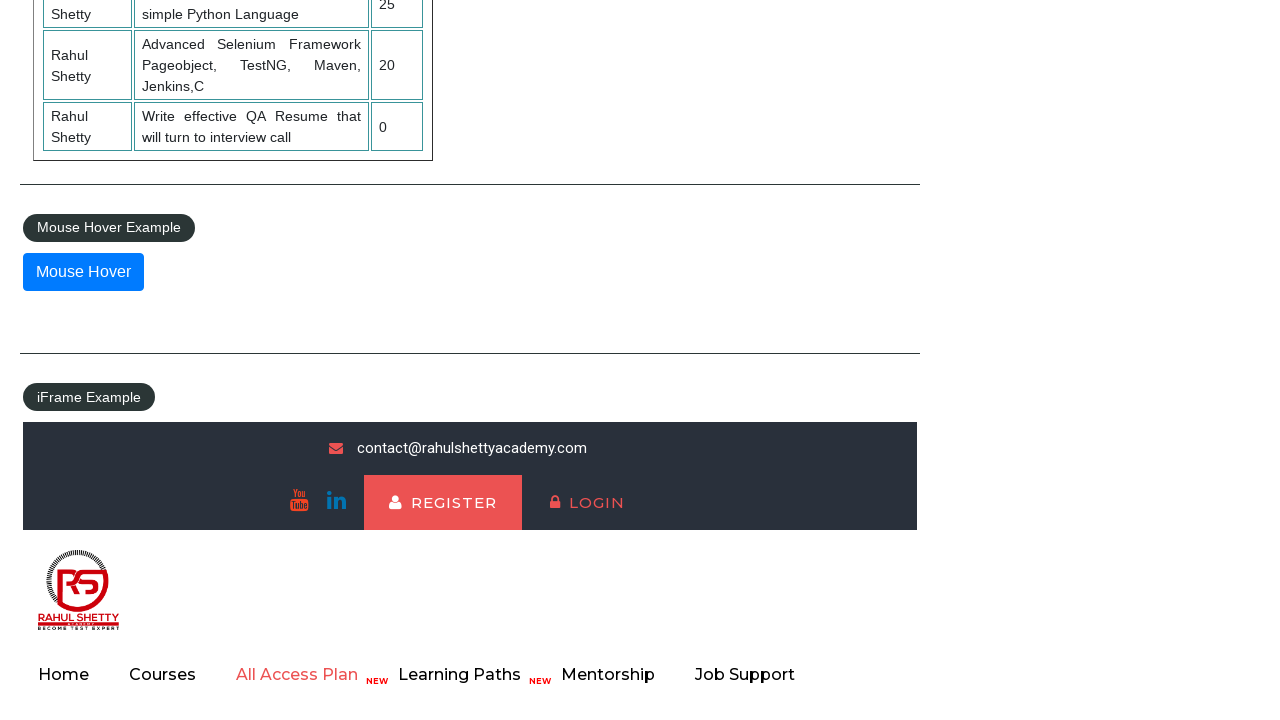